Tests filtering to display only active (not completed) items

Starting URL: https://demo.playwright.dev/todomvc

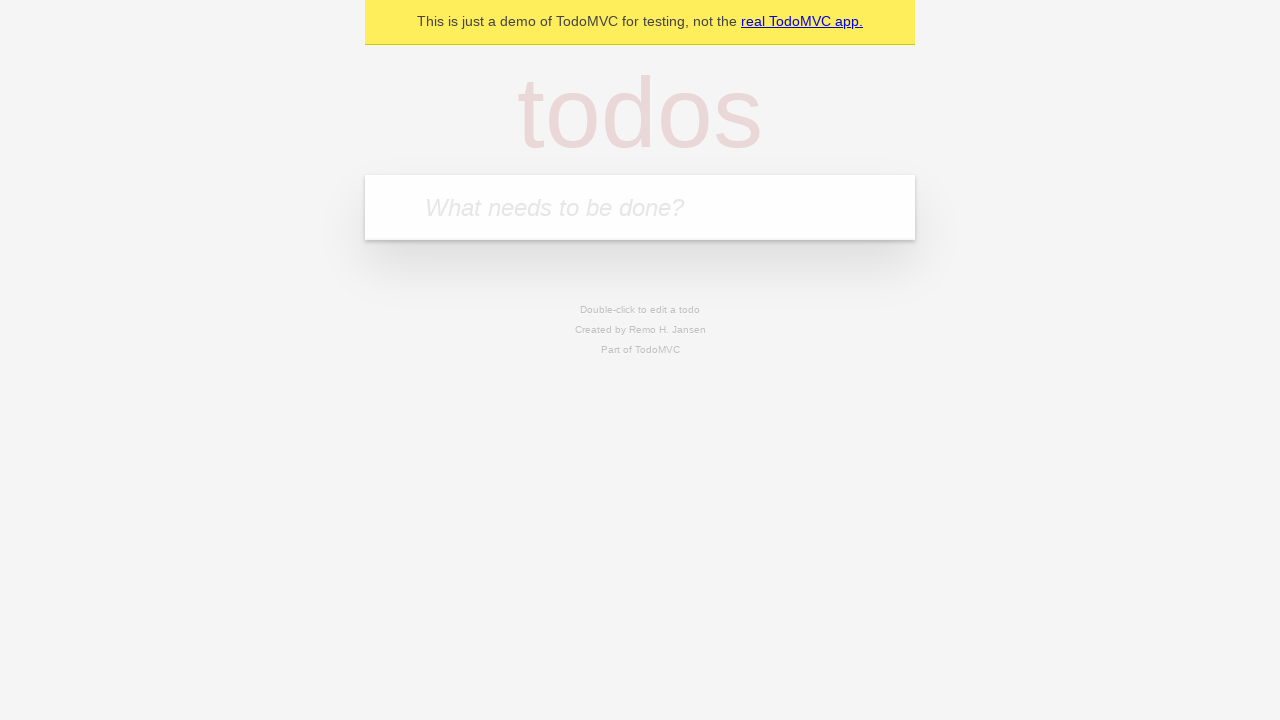

Filled todo input with 'buy some cheese' on internal:attr=[placeholder="What needs to be done?"i]
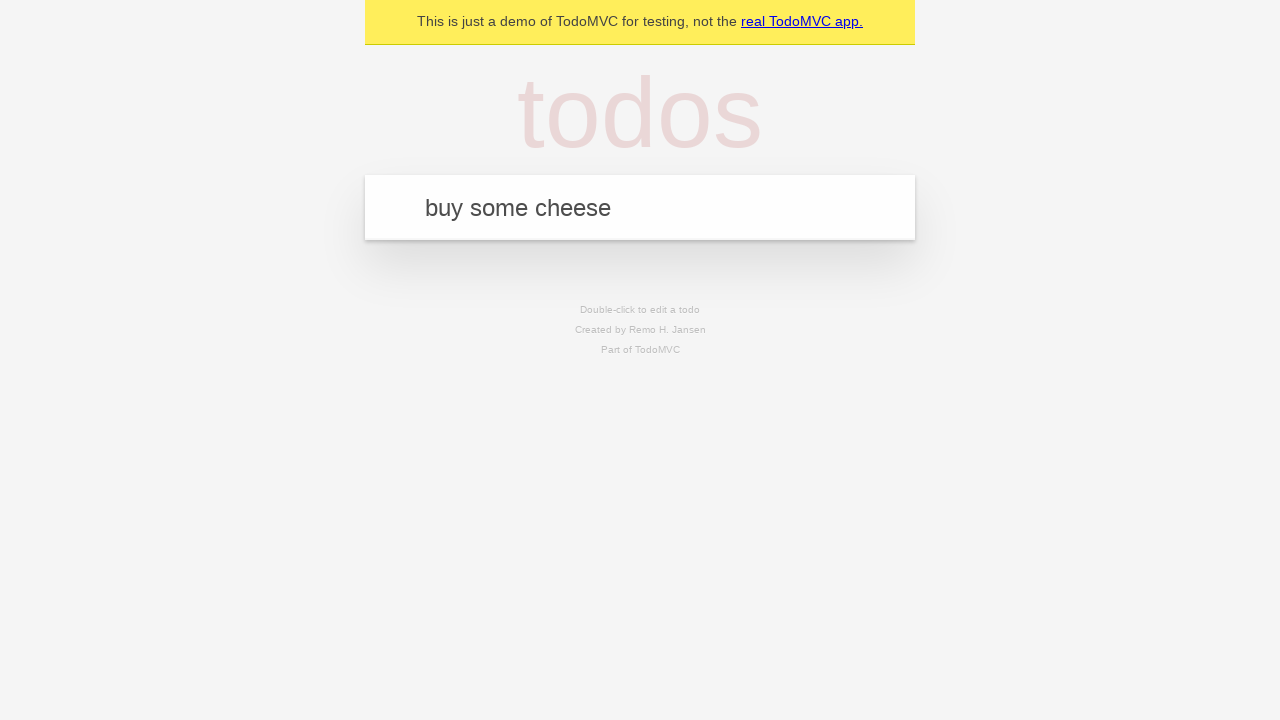

Pressed Enter to create first todo item on internal:attr=[placeholder="What needs to be done?"i]
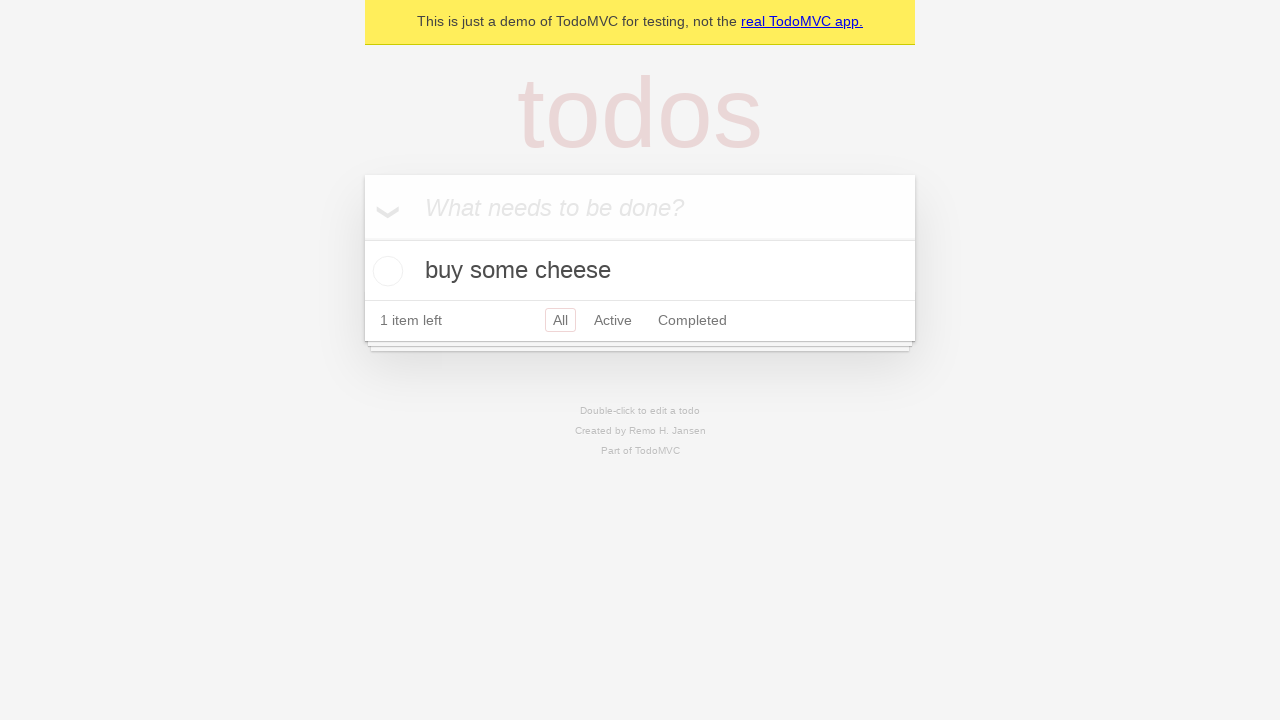

Filled todo input with 'feed the cat' on internal:attr=[placeholder="What needs to be done?"i]
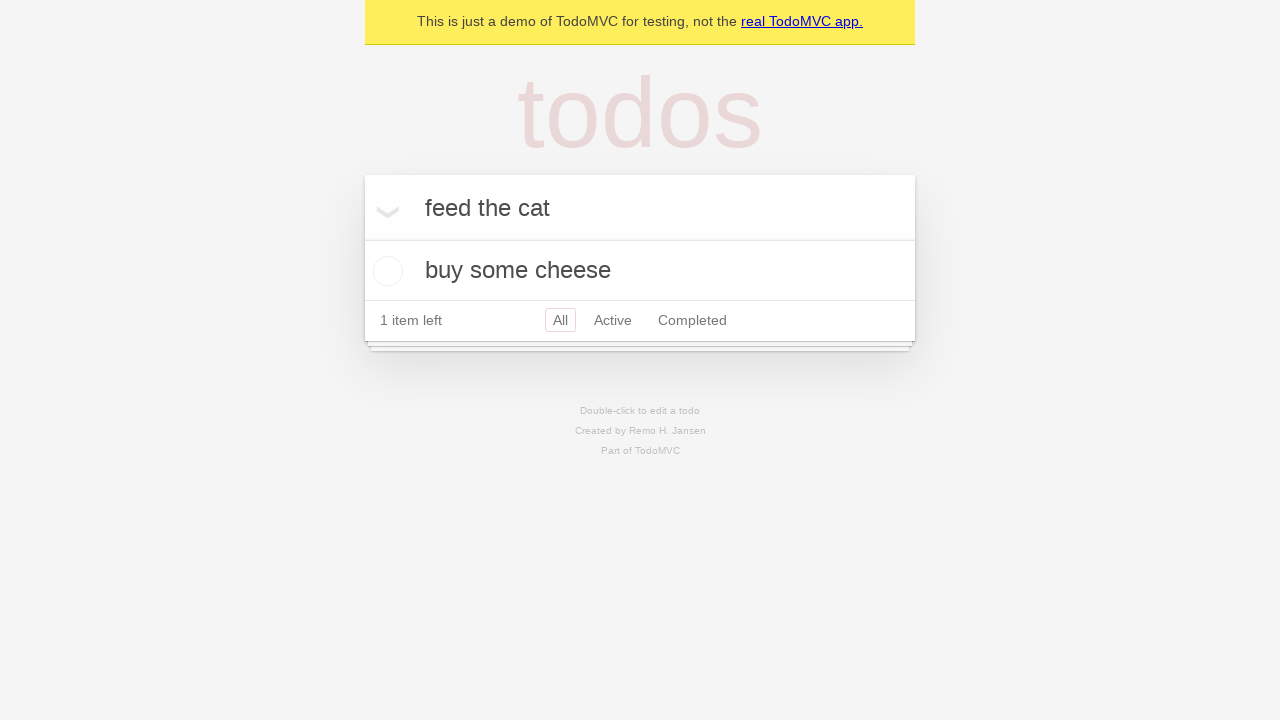

Pressed Enter to create second todo item on internal:attr=[placeholder="What needs to be done?"i]
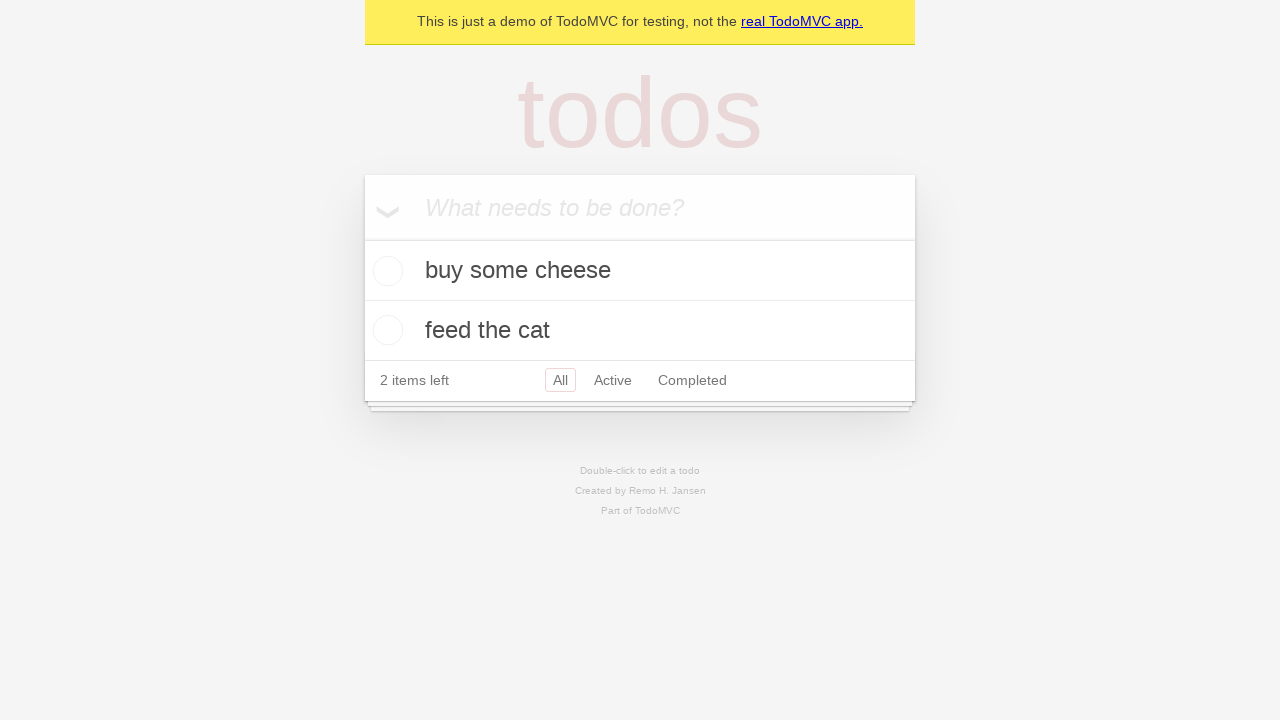

Filled todo input with 'book a doctors appointment' on internal:attr=[placeholder="What needs to be done?"i]
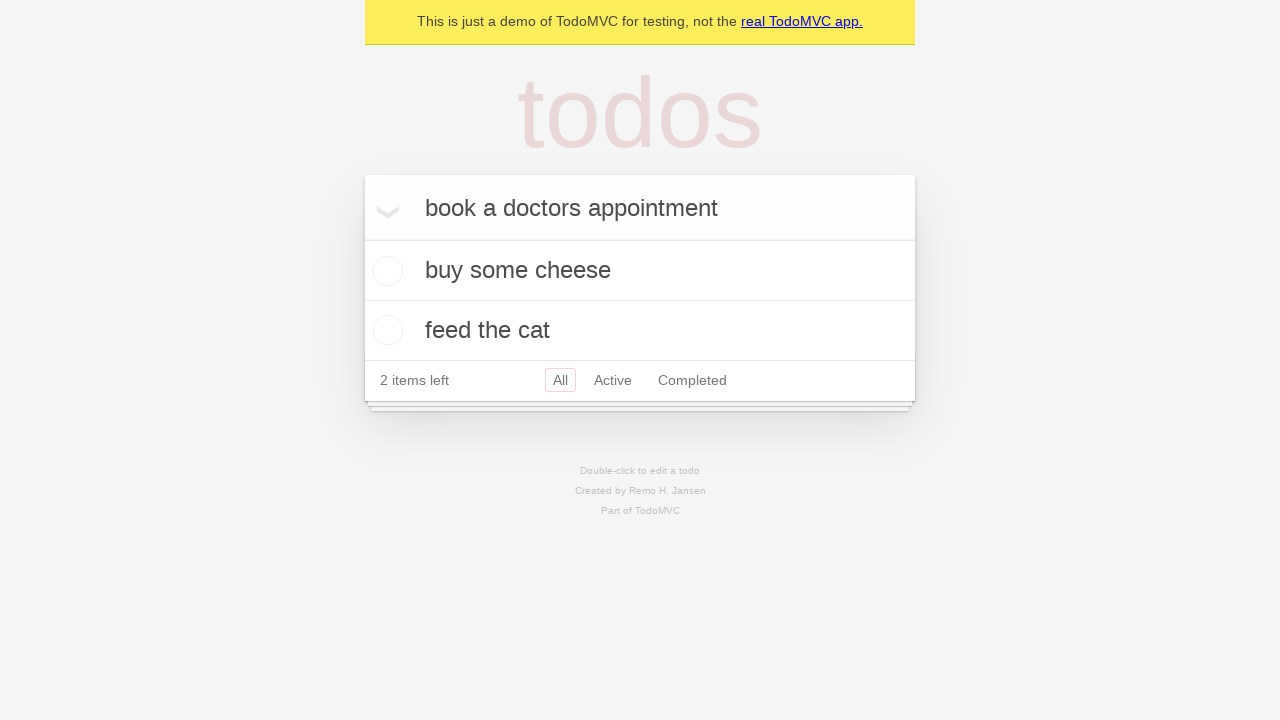

Pressed Enter to create third todo item on internal:attr=[placeholder="What needs to be done?"i]
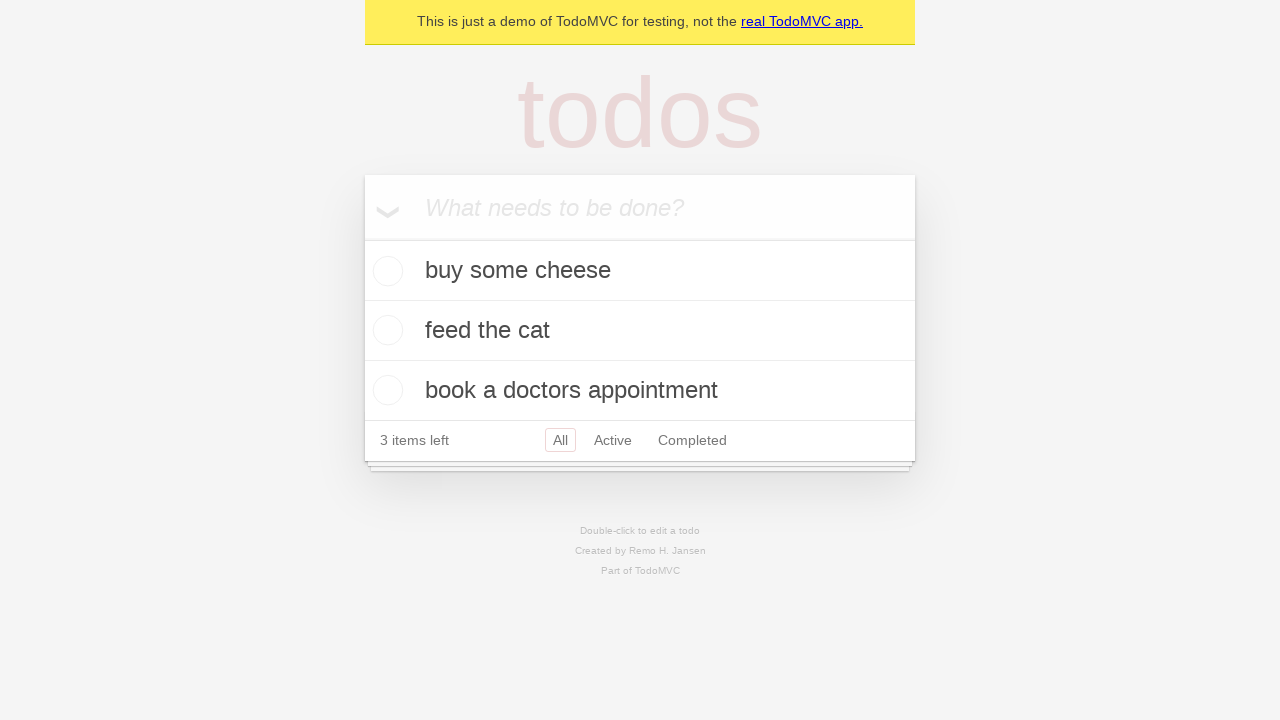

Checked the second todo item to mark it as completed at (385, 330) on internal:testid=[data-testid="todo-item"s] >> nth=1 >> internal:role=checkbox
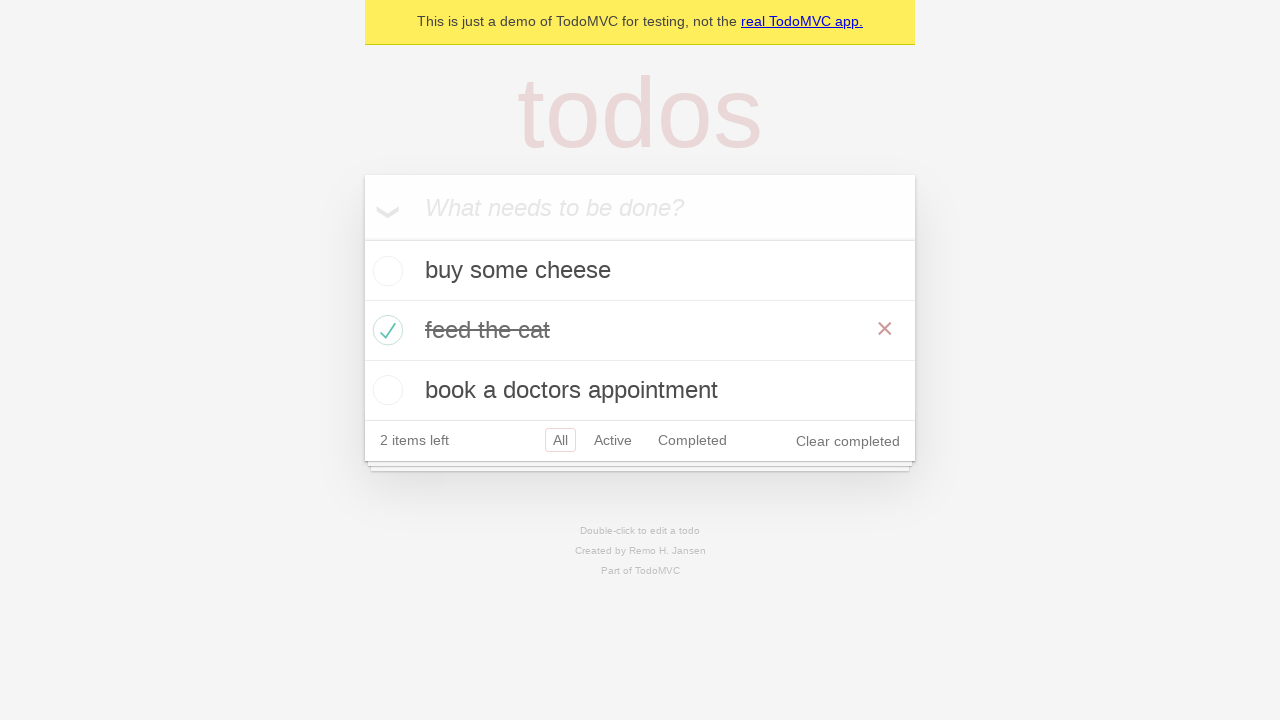

Clicked Active filter to display only active (not completed) items at (613, 440) on internal:role=link[name="Active"i]
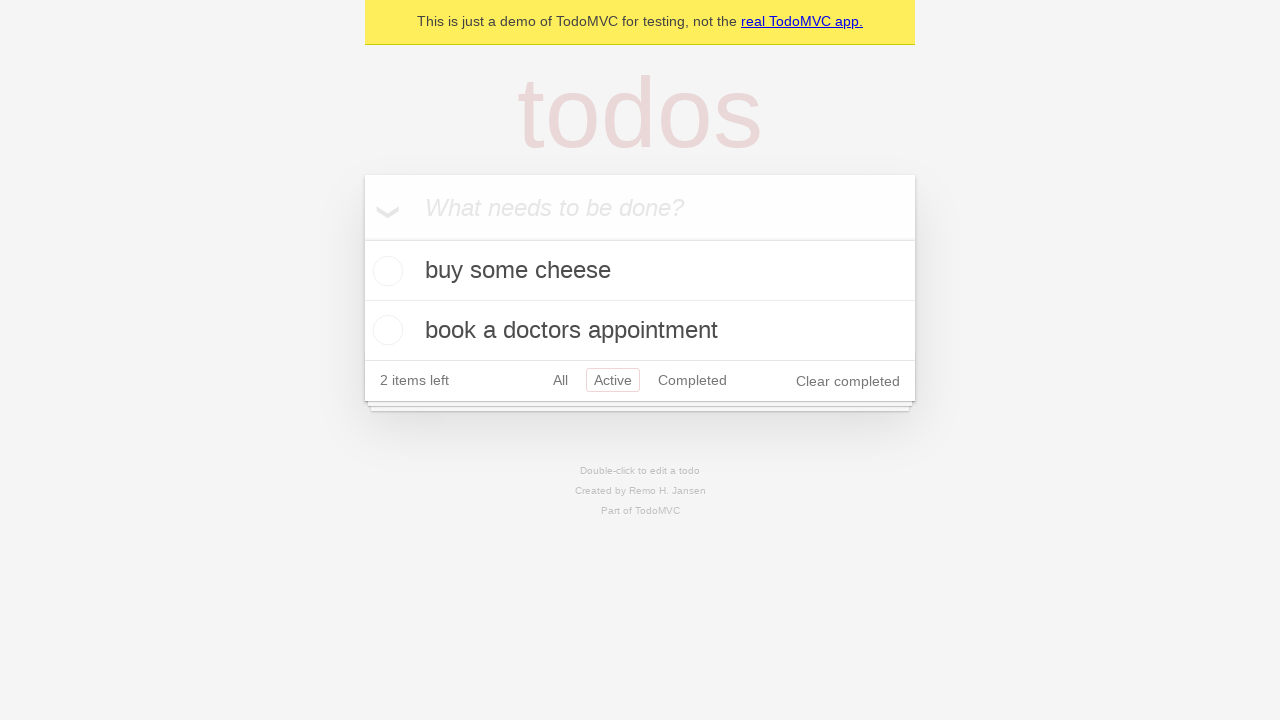

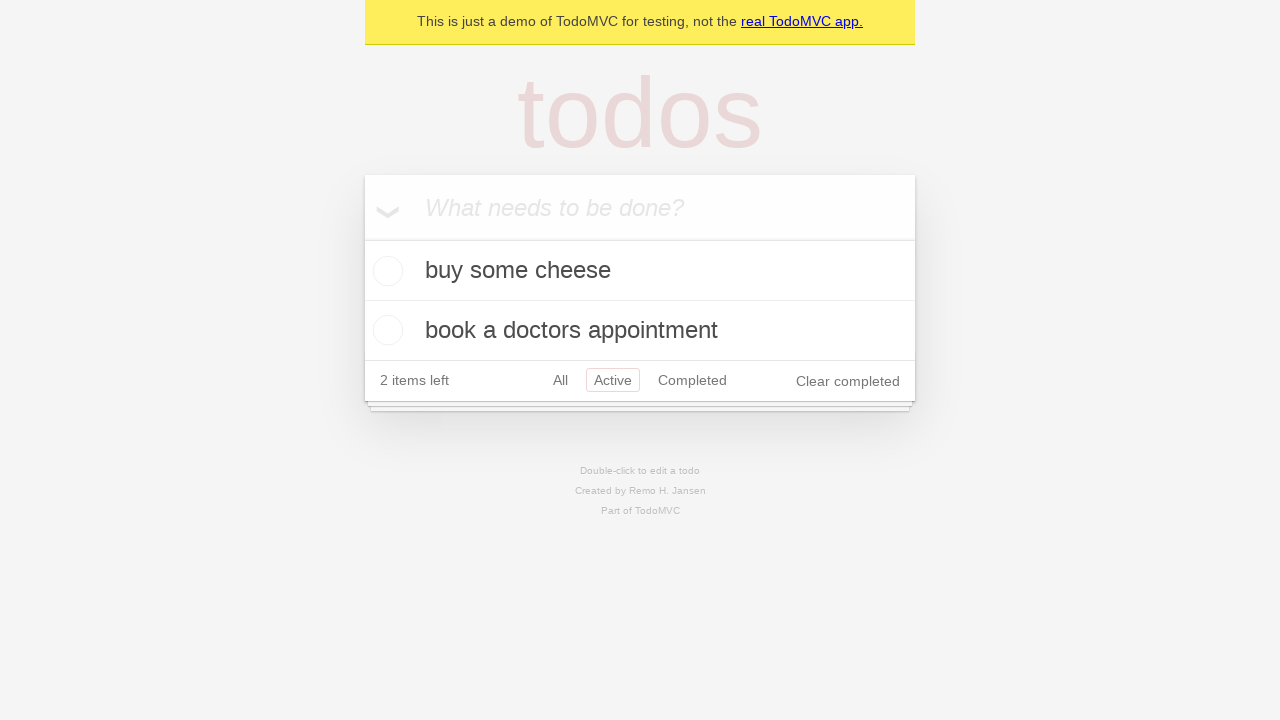